Tests clipboard paste functionality by copying a phone number to clipboard, pasting it into a phone input field using Ctrl+V, and verifying the phone number is formatted correctly as "925 654-56-67".

Starting URL: https://dot-dot.ru/

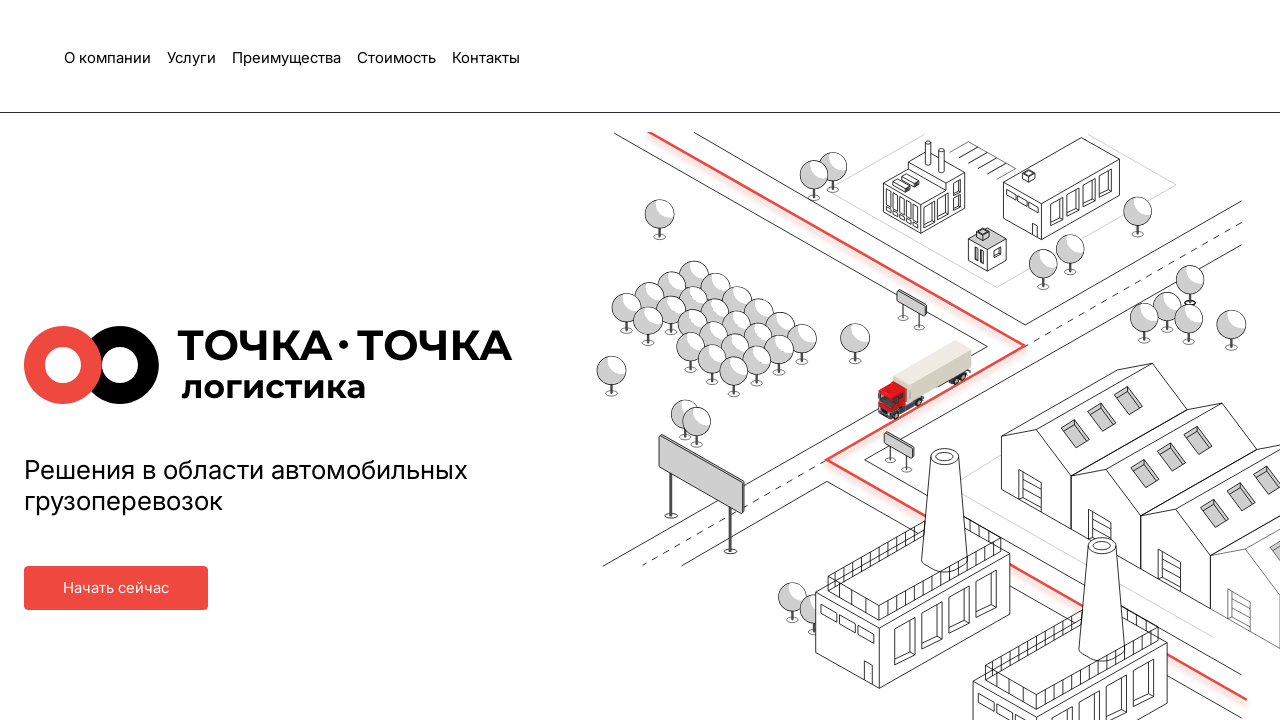

Granted clipboard read and write permissions
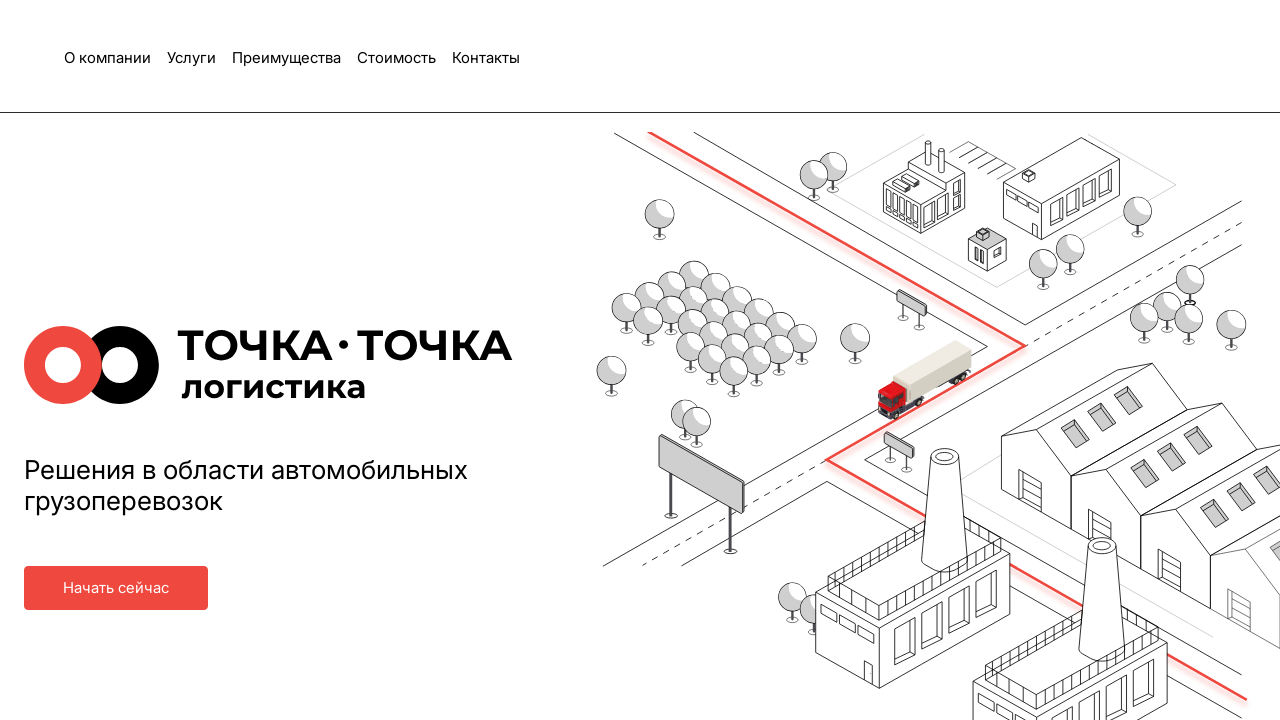

Copied phone number '9256545667' to clipboard
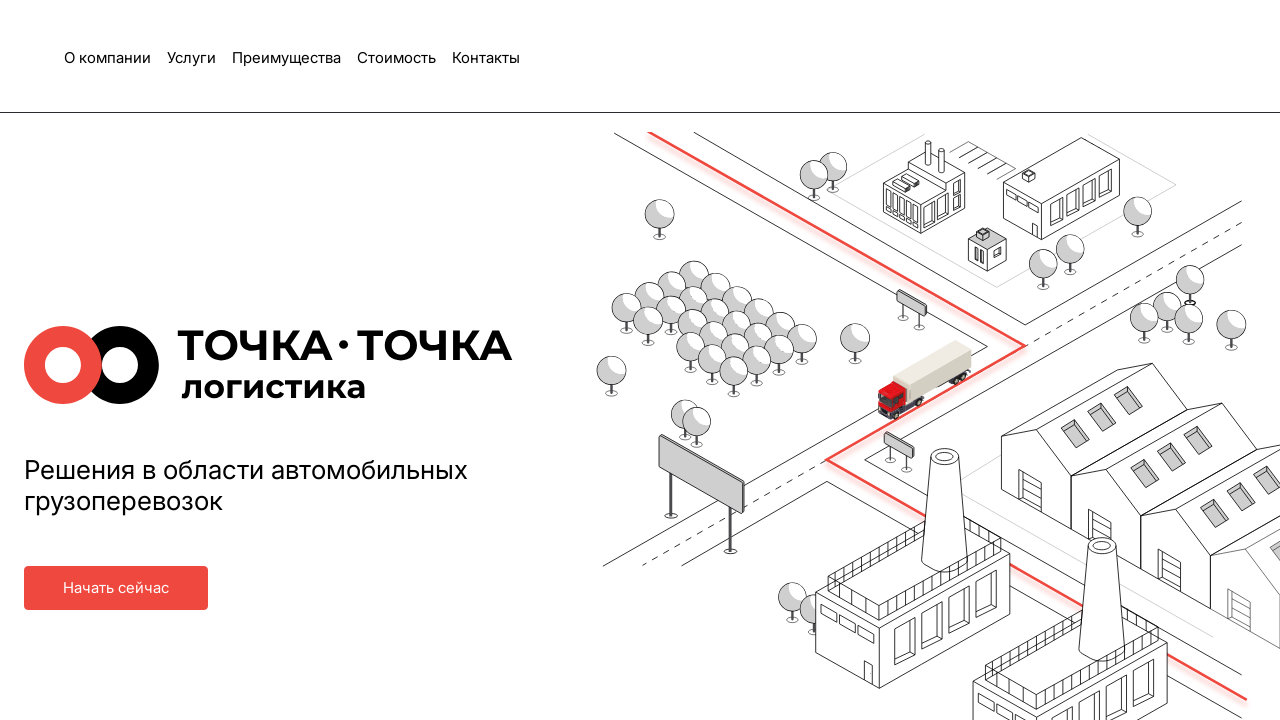

Clicked on phone input field at (522, 360) on #phone
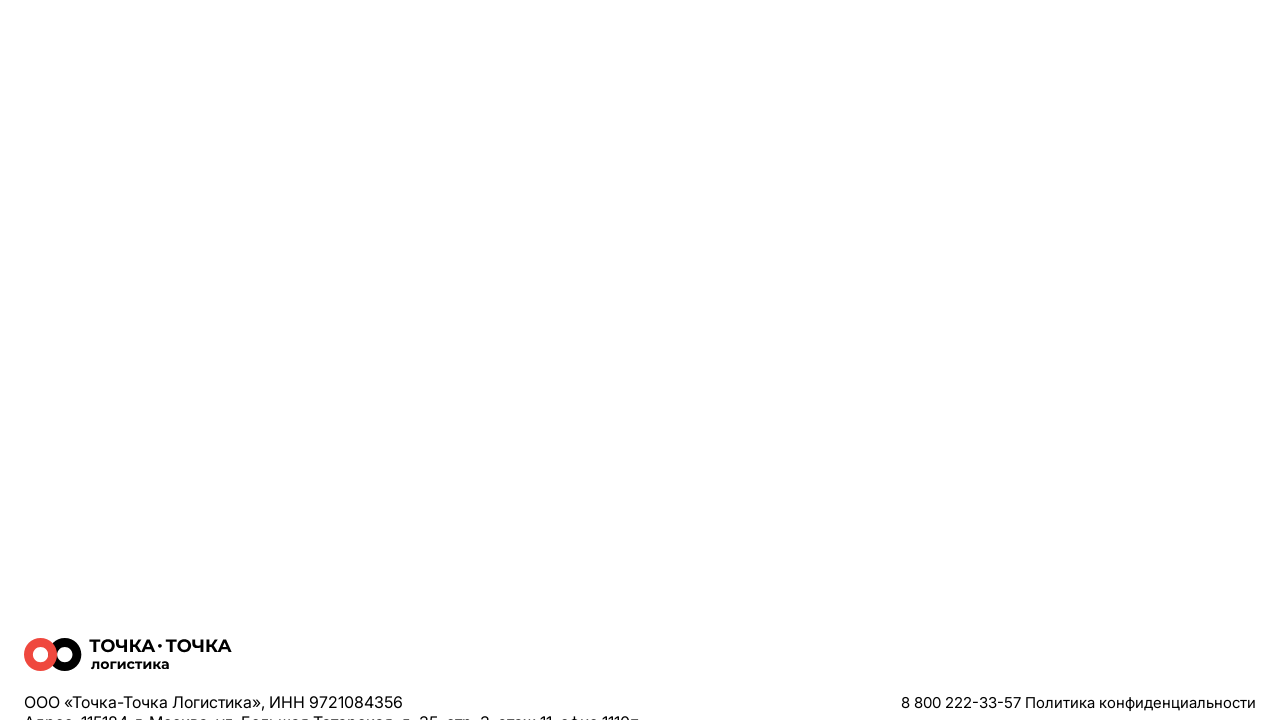

Pasted phone number from clipboard using Ctrl+V
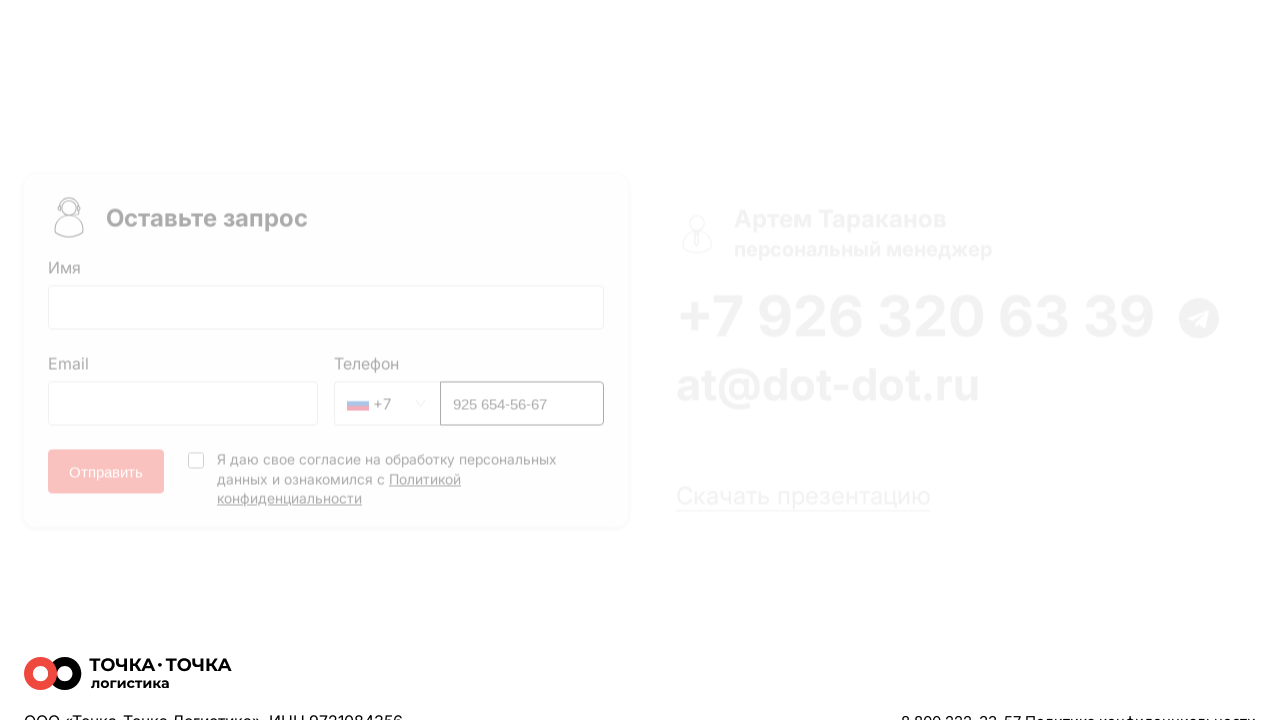

Verified phone number is formatted correctly as '925 654-56-67'
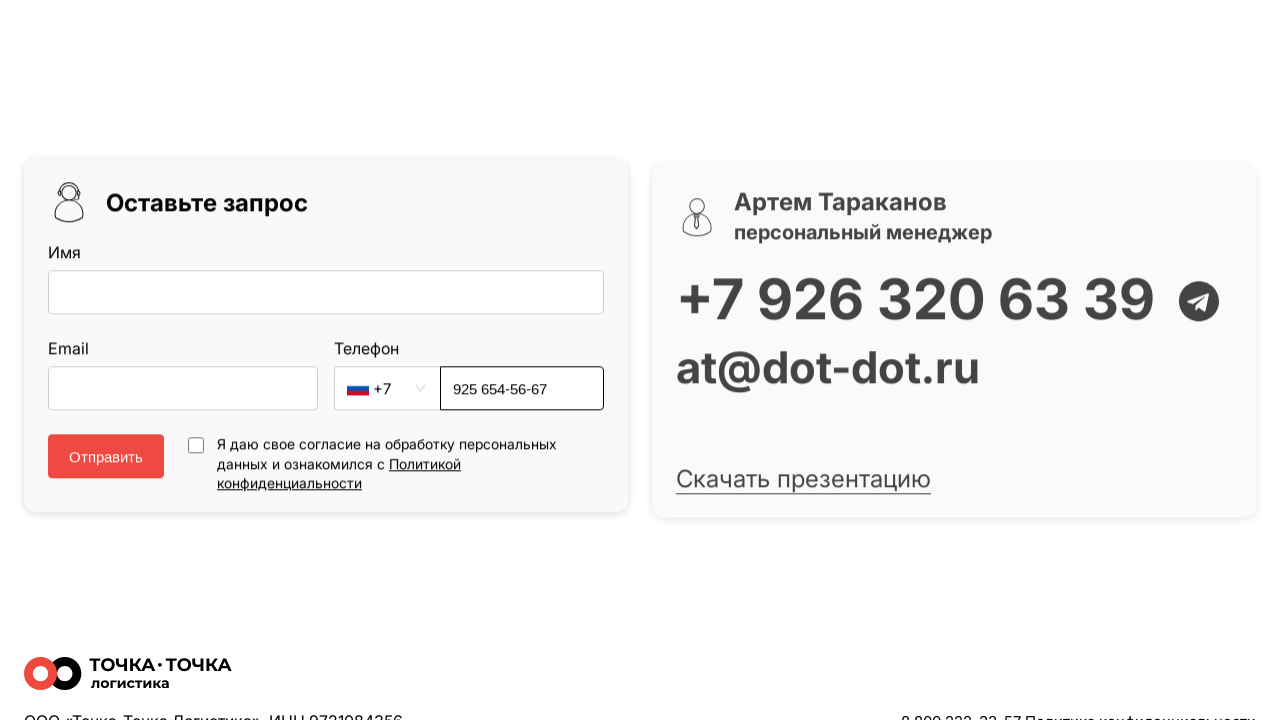

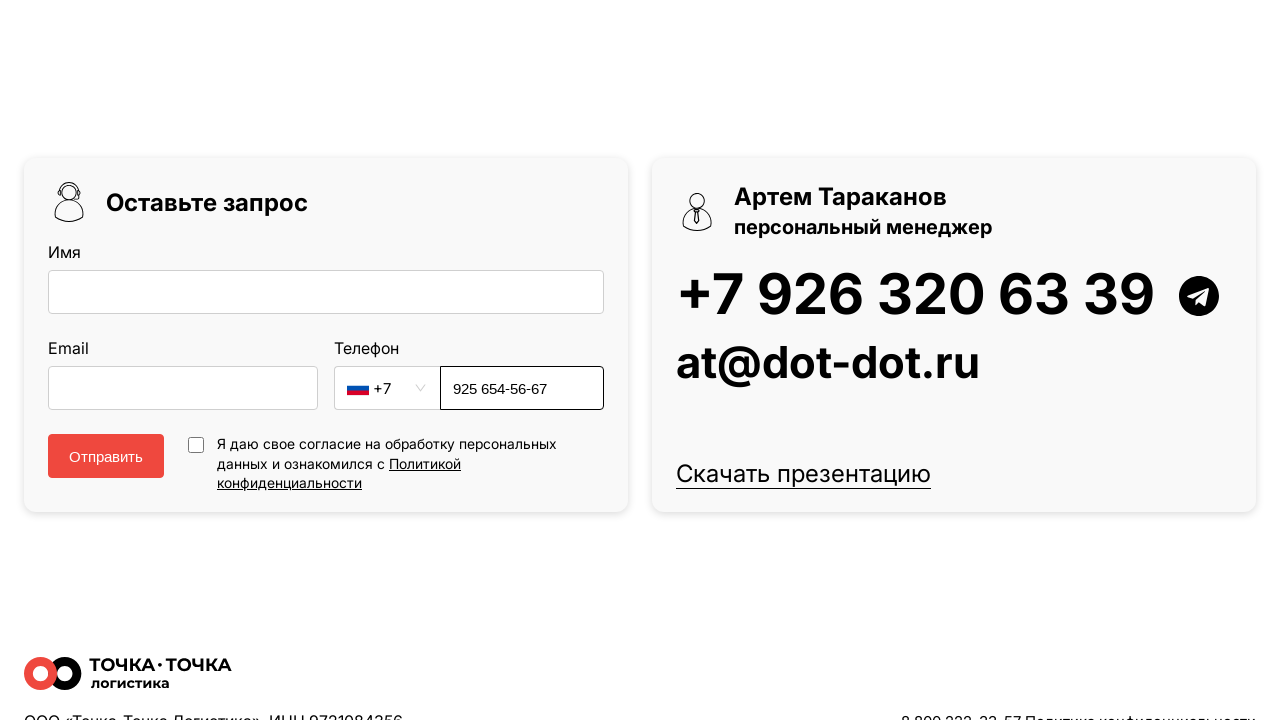